Finds a row containing "Raj" in the simple table and checks the checkbox in that row

Starting URL: https://letcode.in/table

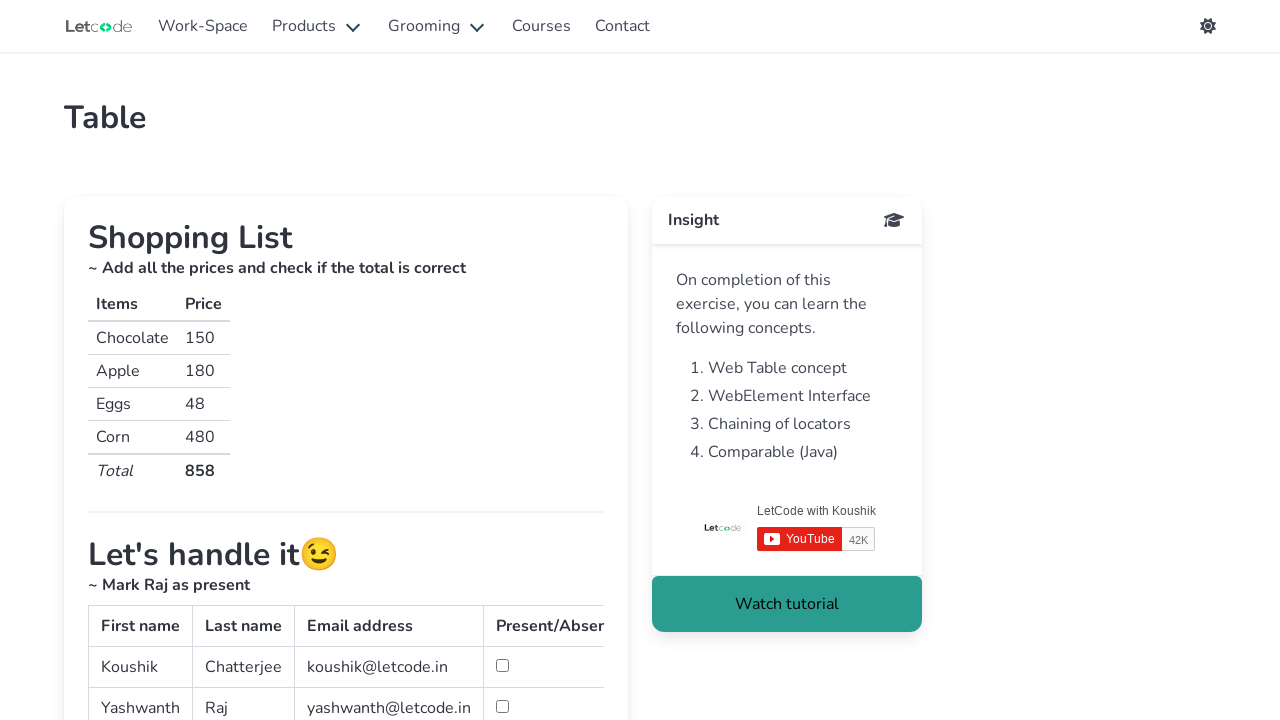

Waited for simple table rows to load
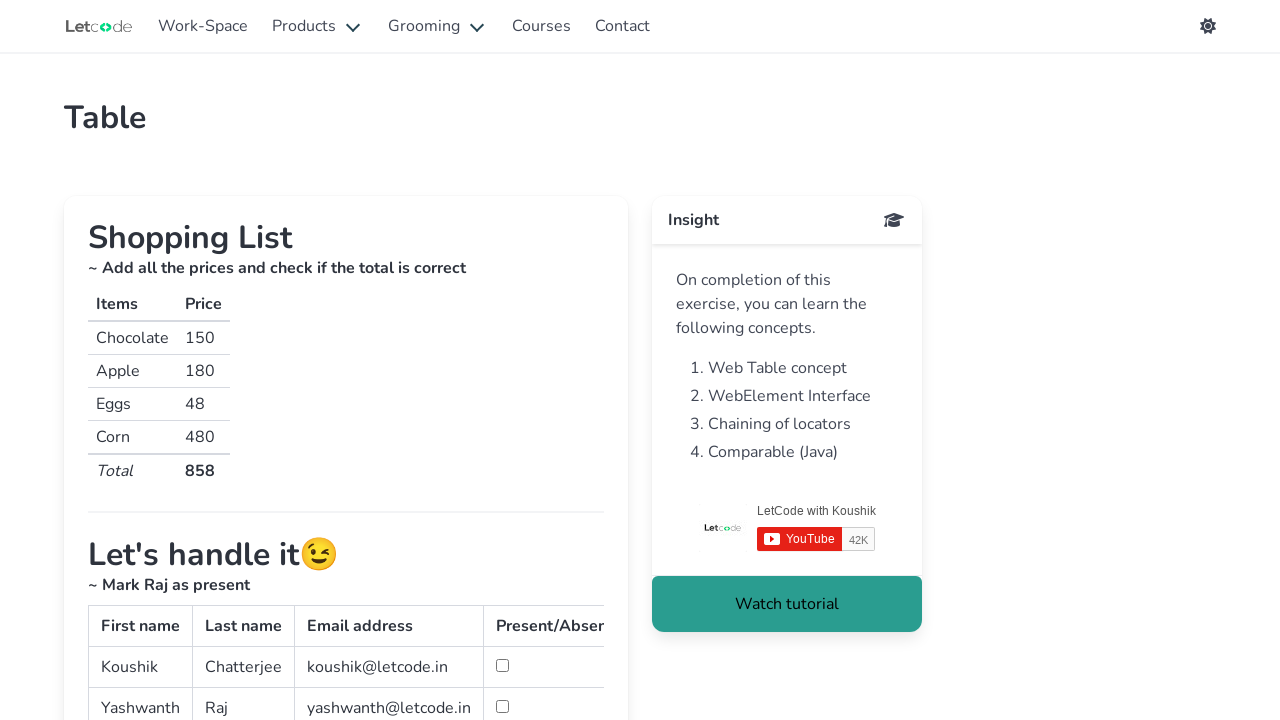

Located table cells containing potential names
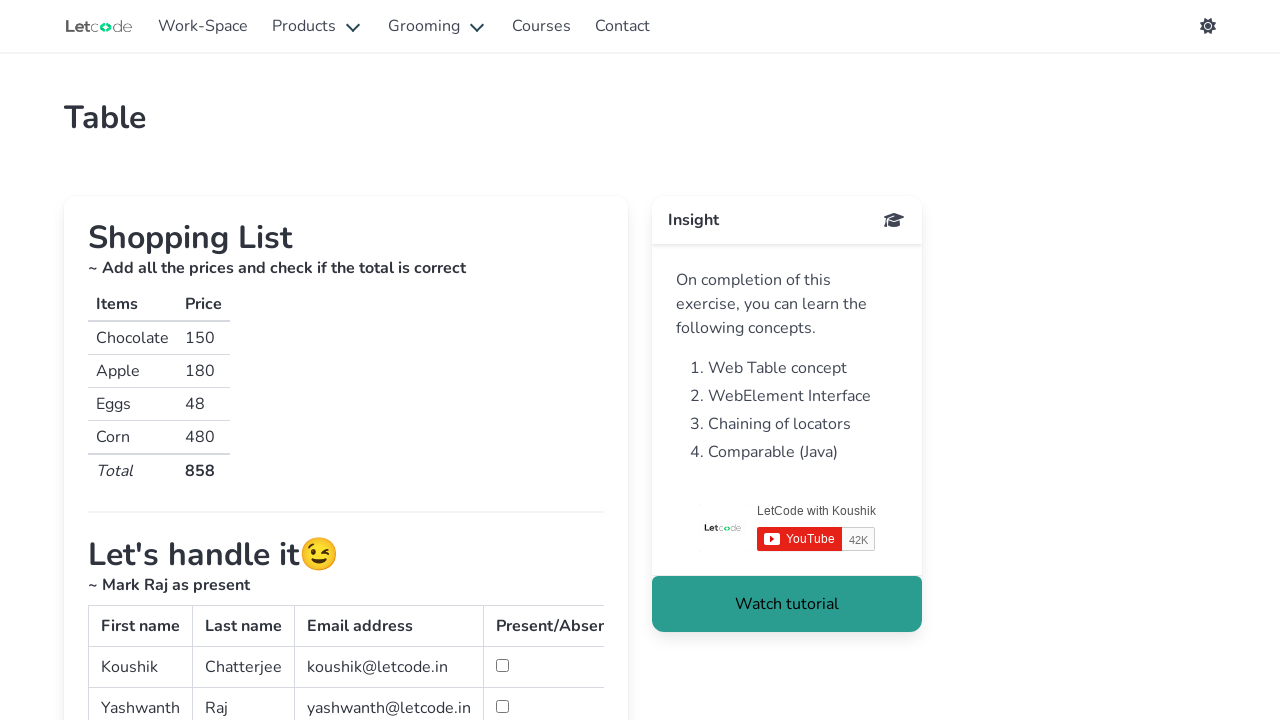

Retrieved text content from cell 0: 'Raj'
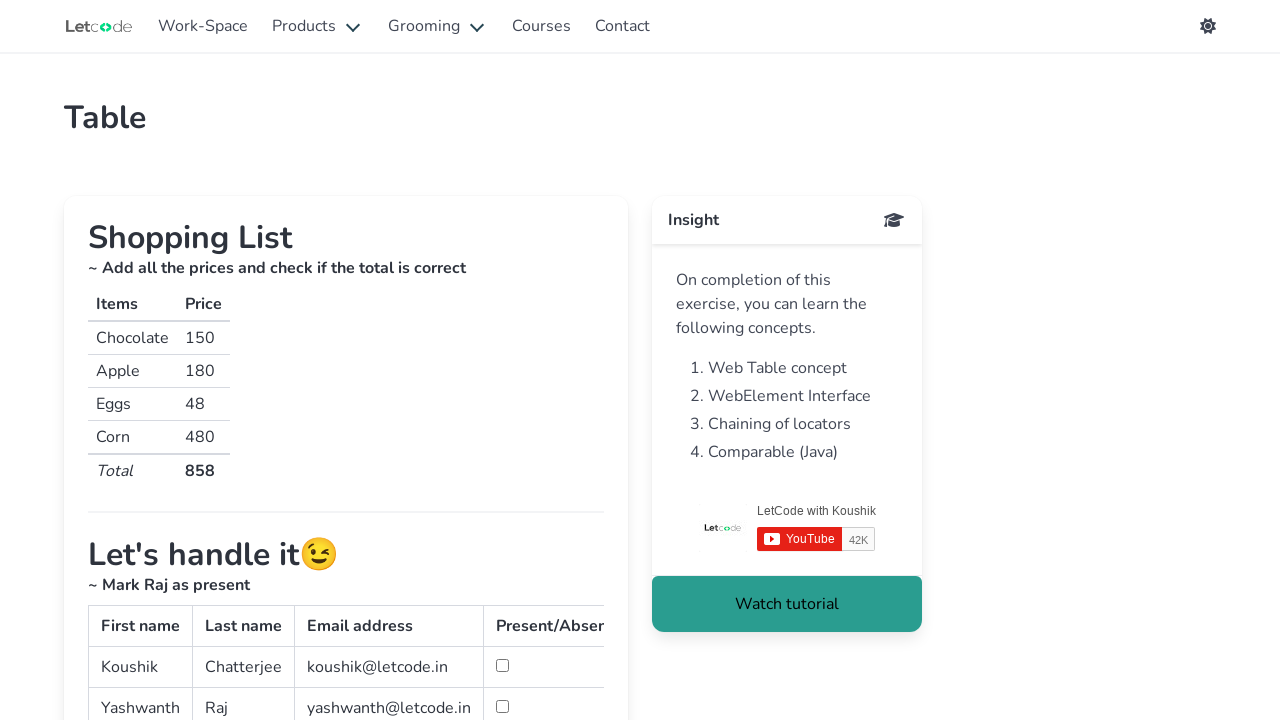

Found row with 'Raj' and checked the checkbox at (502, 706) on table#simpletable tbody tr:nth-child(2) td:nth-child(2) >> nth=0 >> .. >> td:nth
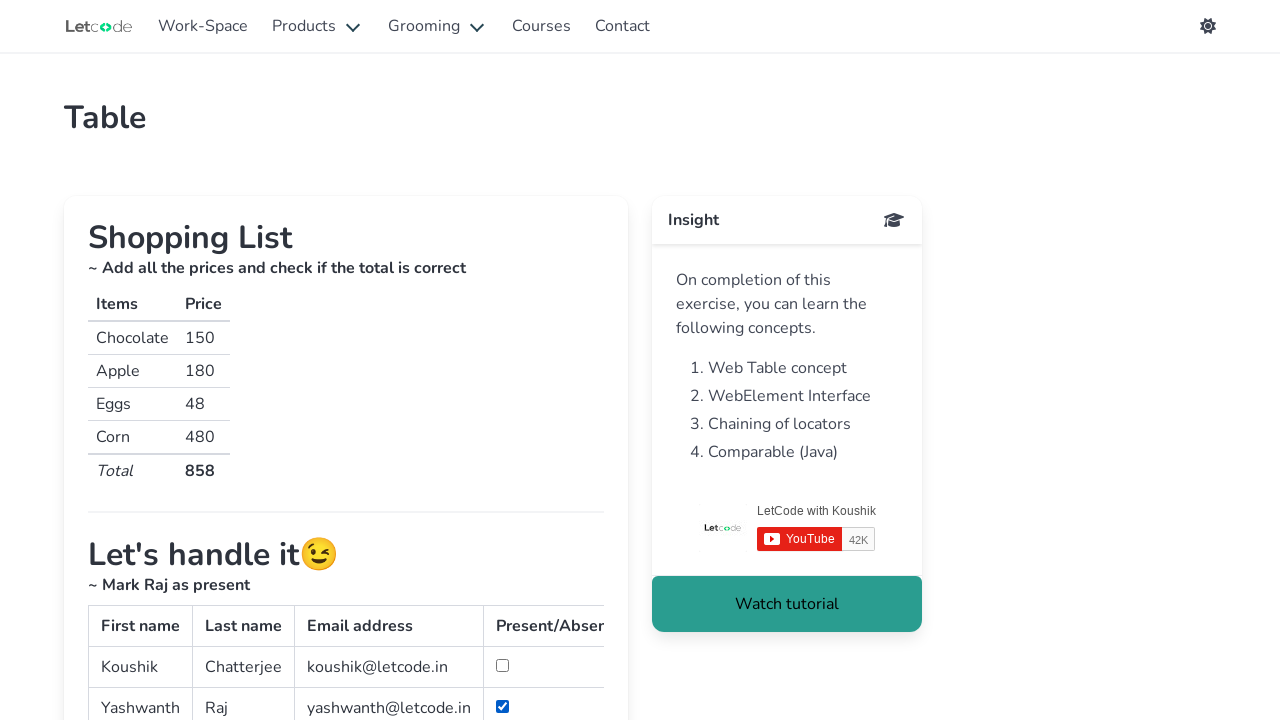

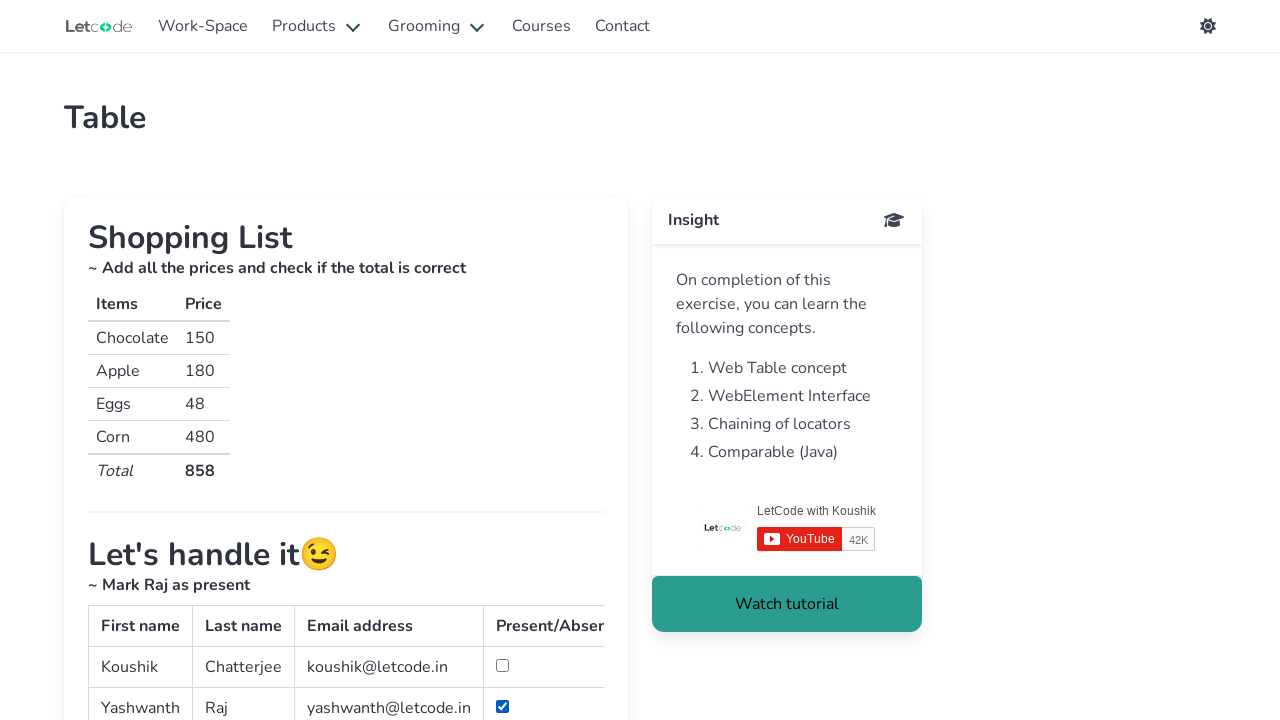